Tests a form submission by entering first name, last name, and company name, then verifying the alert message that appears

Starting URL: http://automationbykrishna.com/#

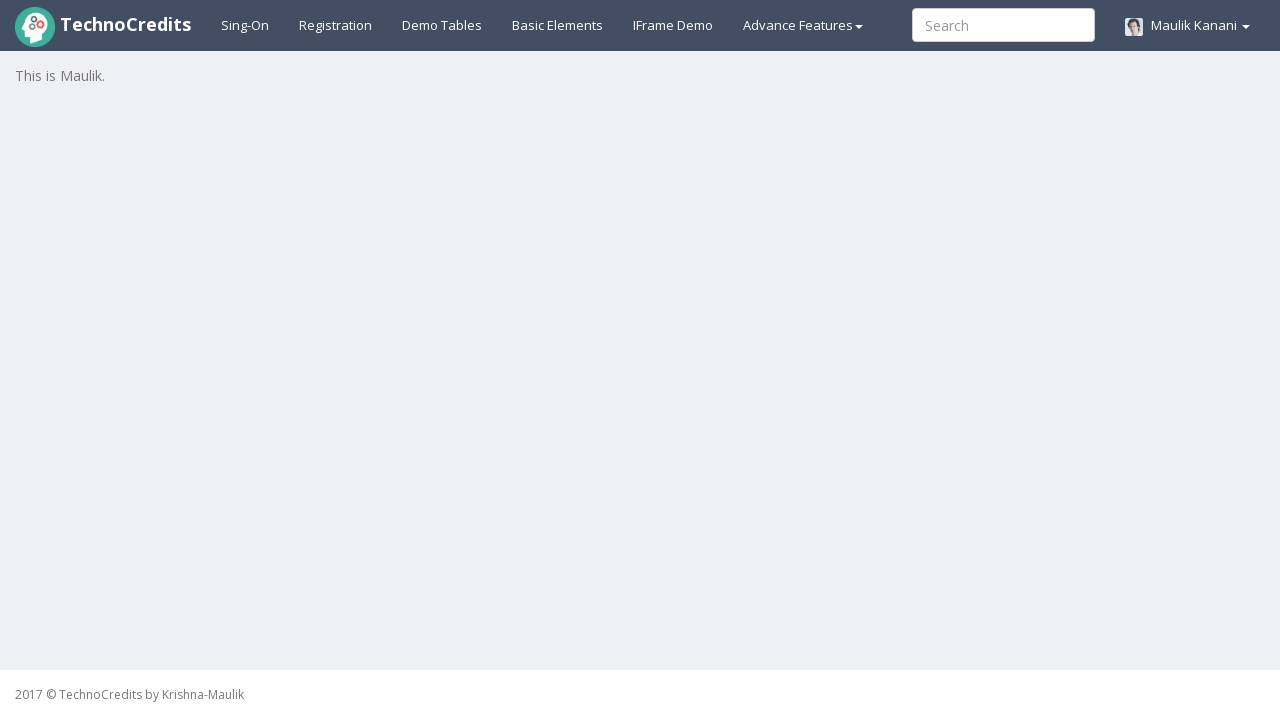

Clicked on Basic Elements tab at (558, 25) on text=Basic Elements
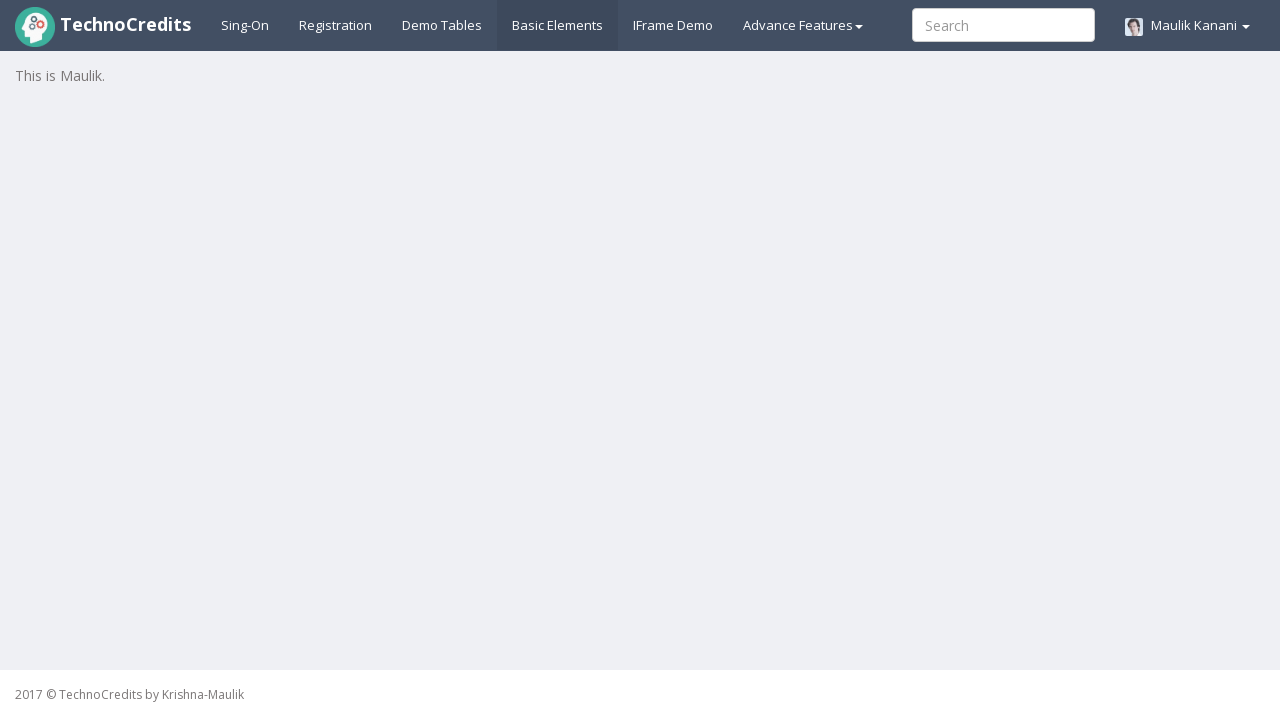

Waited for form to load
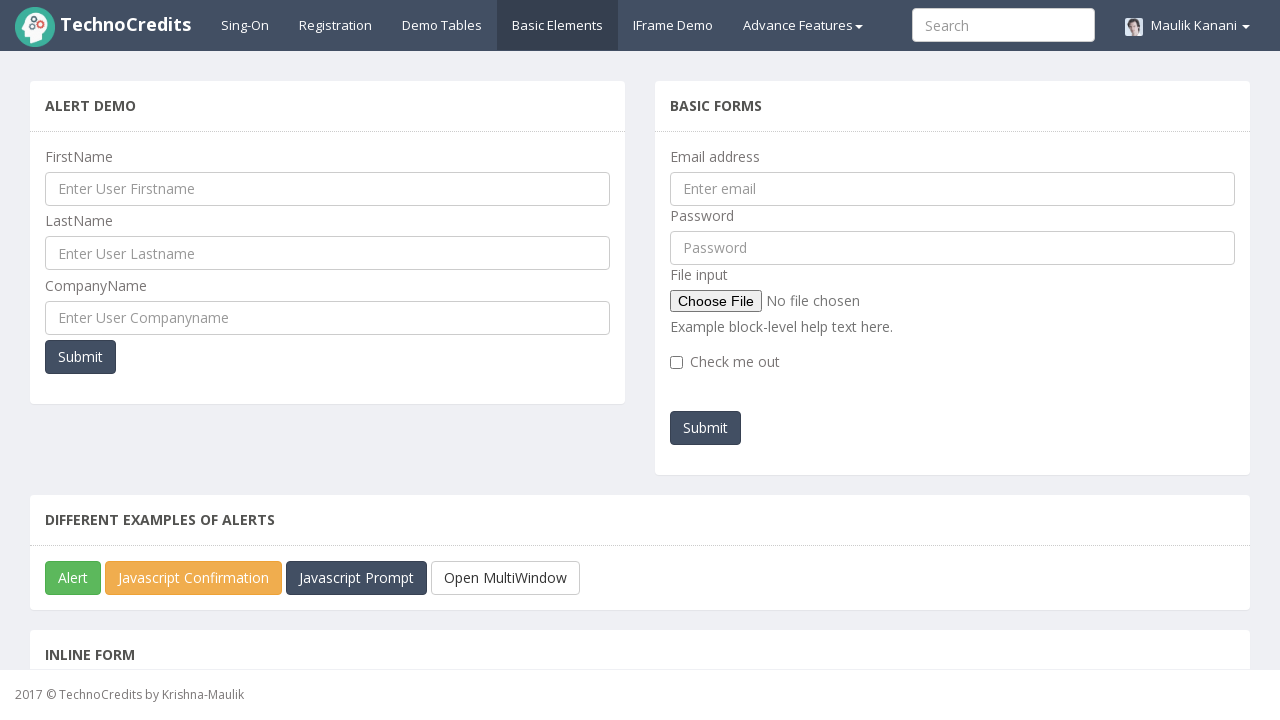

Filled FirstName field with 'JOE' on #UserFirstName
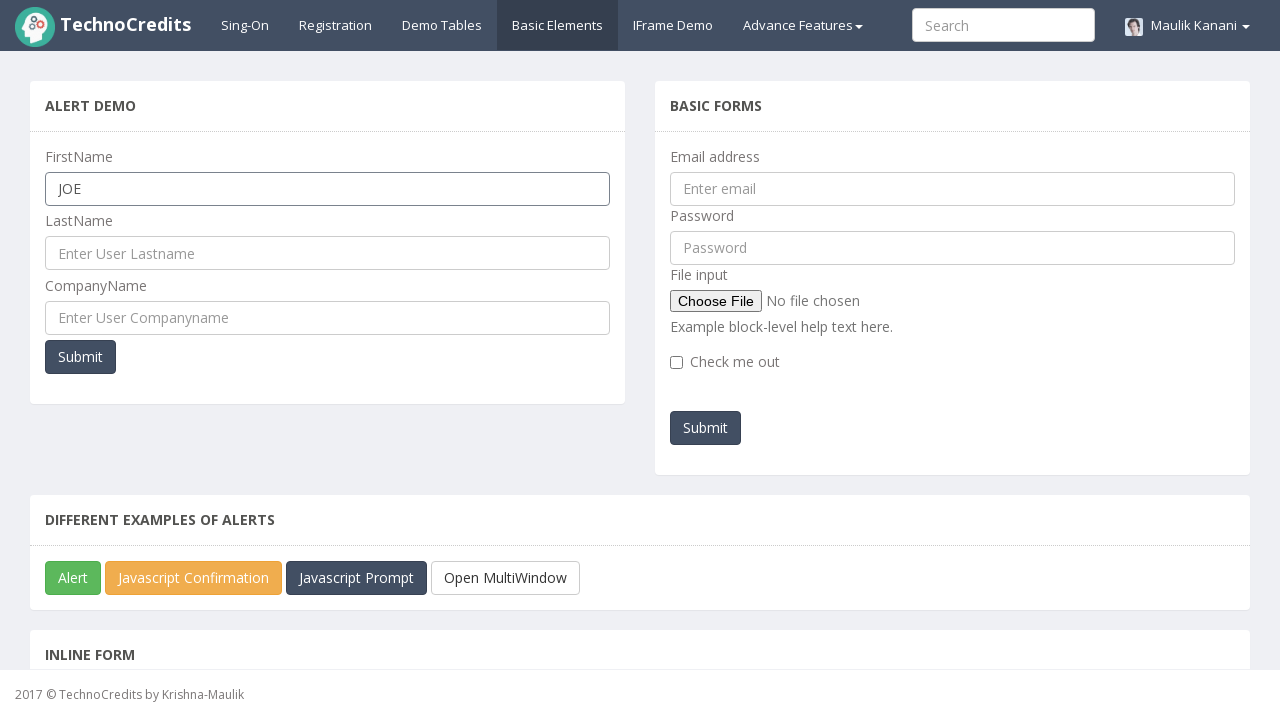

Filled LastName field with 'ASH' on #UserLastName
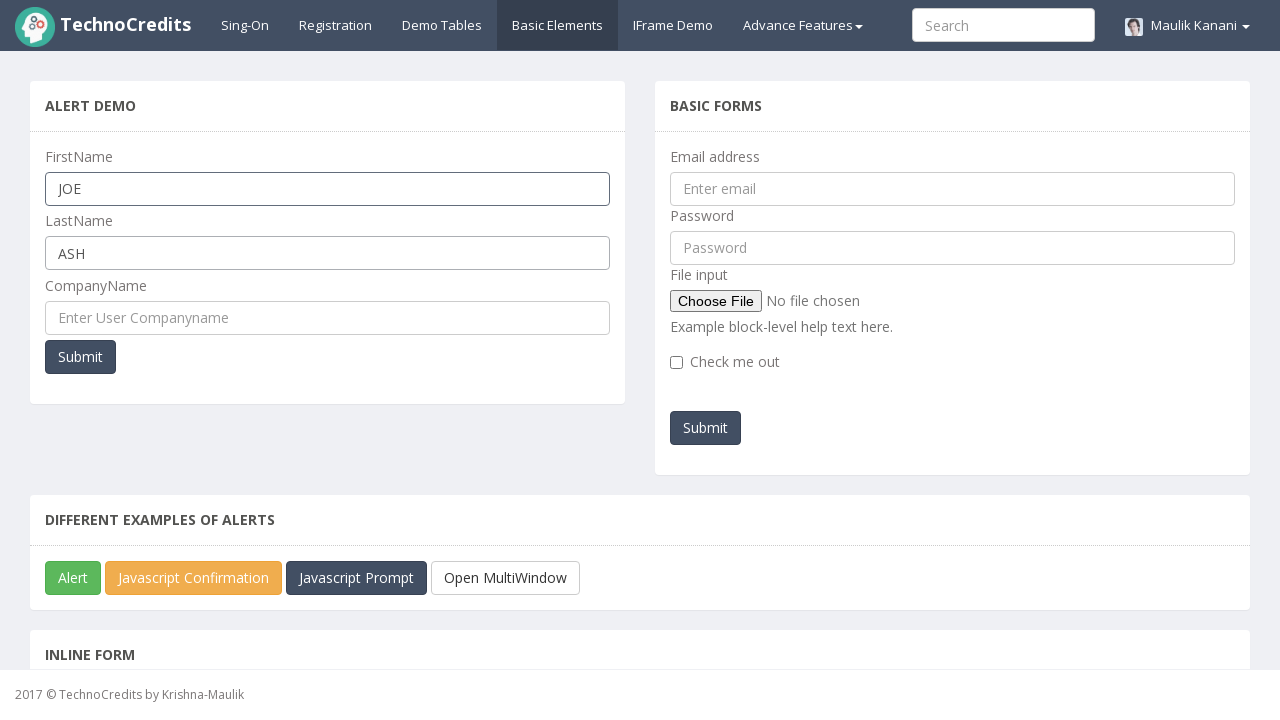

Filled CompanyName field with 'Sigma' on #UserCompanyName
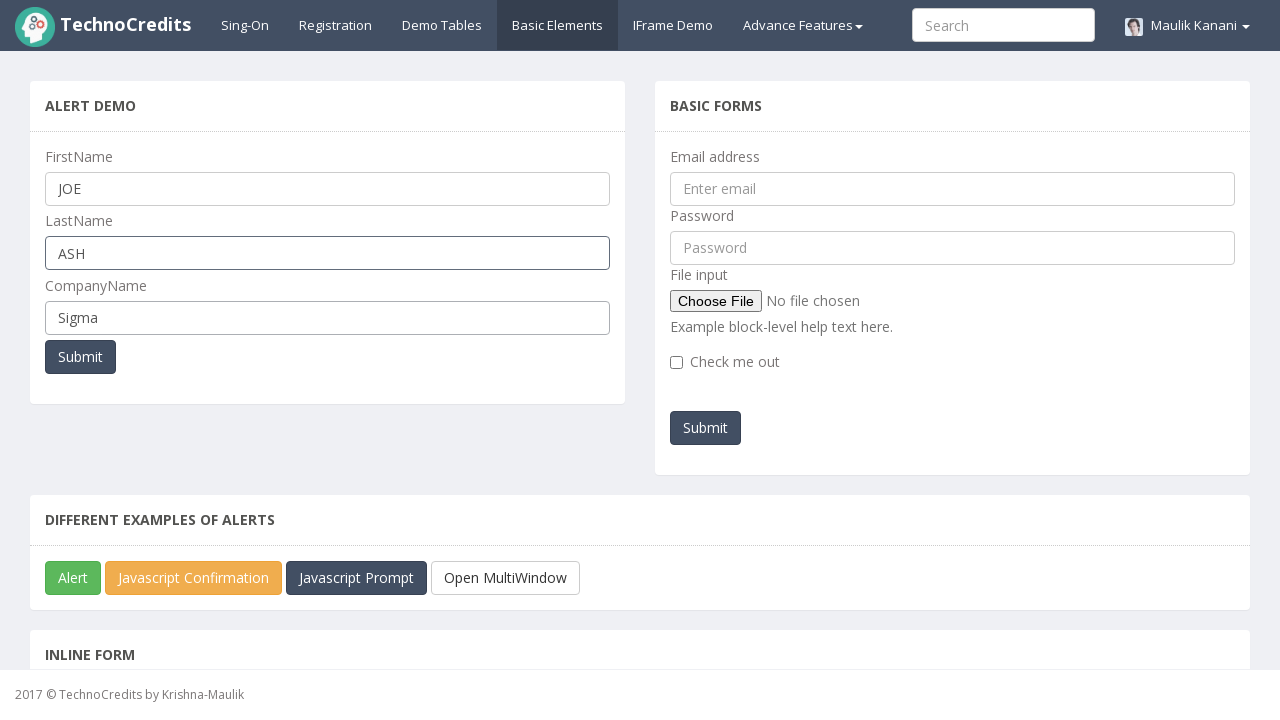

Clicked Submit button at (80, 357) on button[onclick='myFunctionPopUp()']
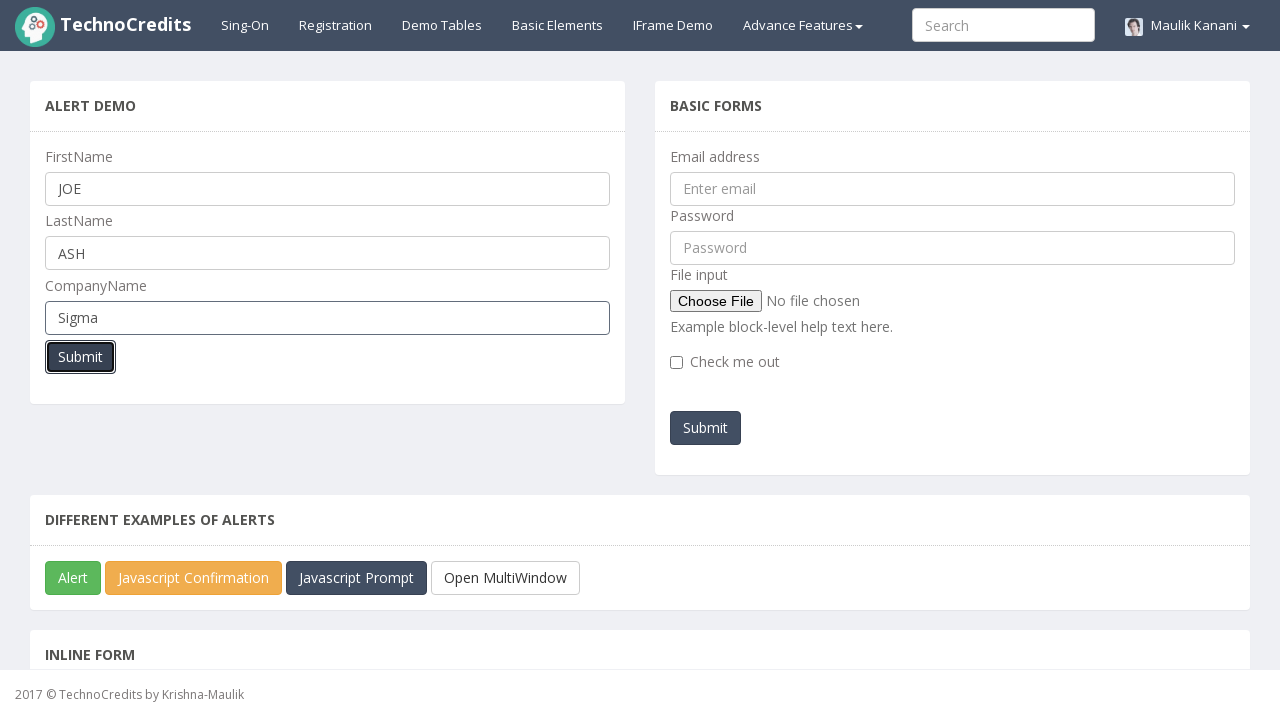

Alert dialog accepted and verified
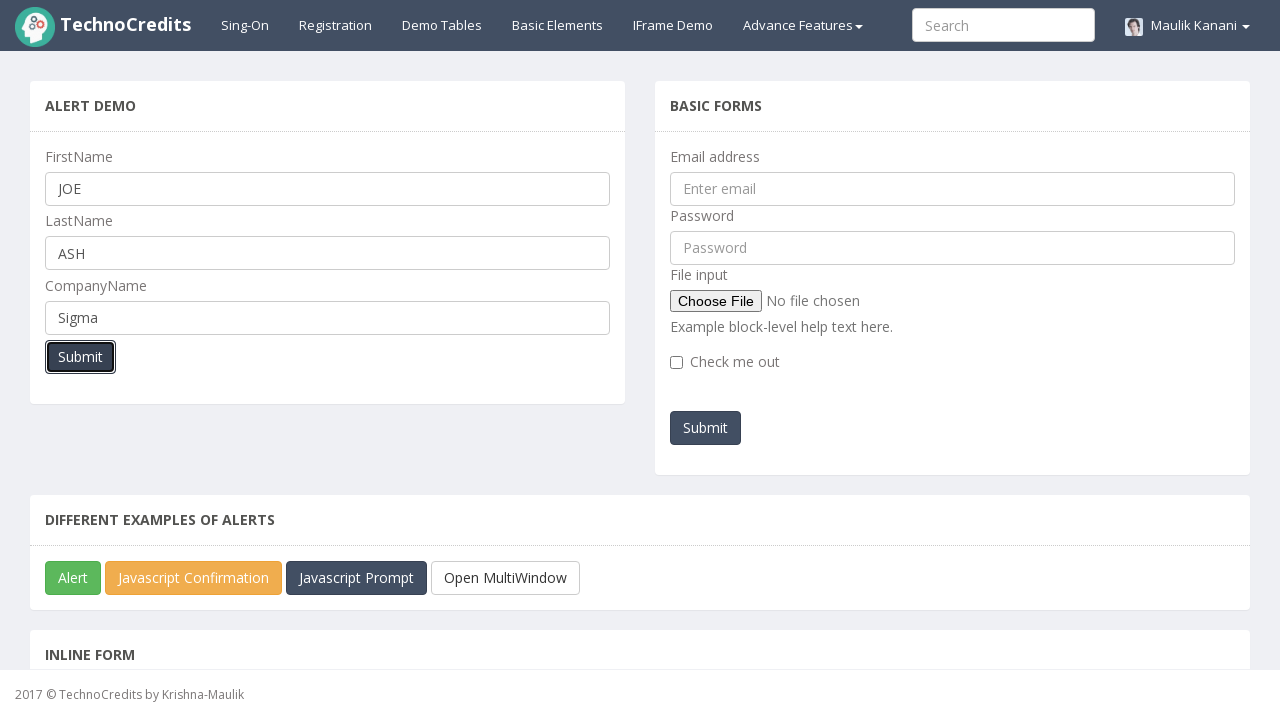

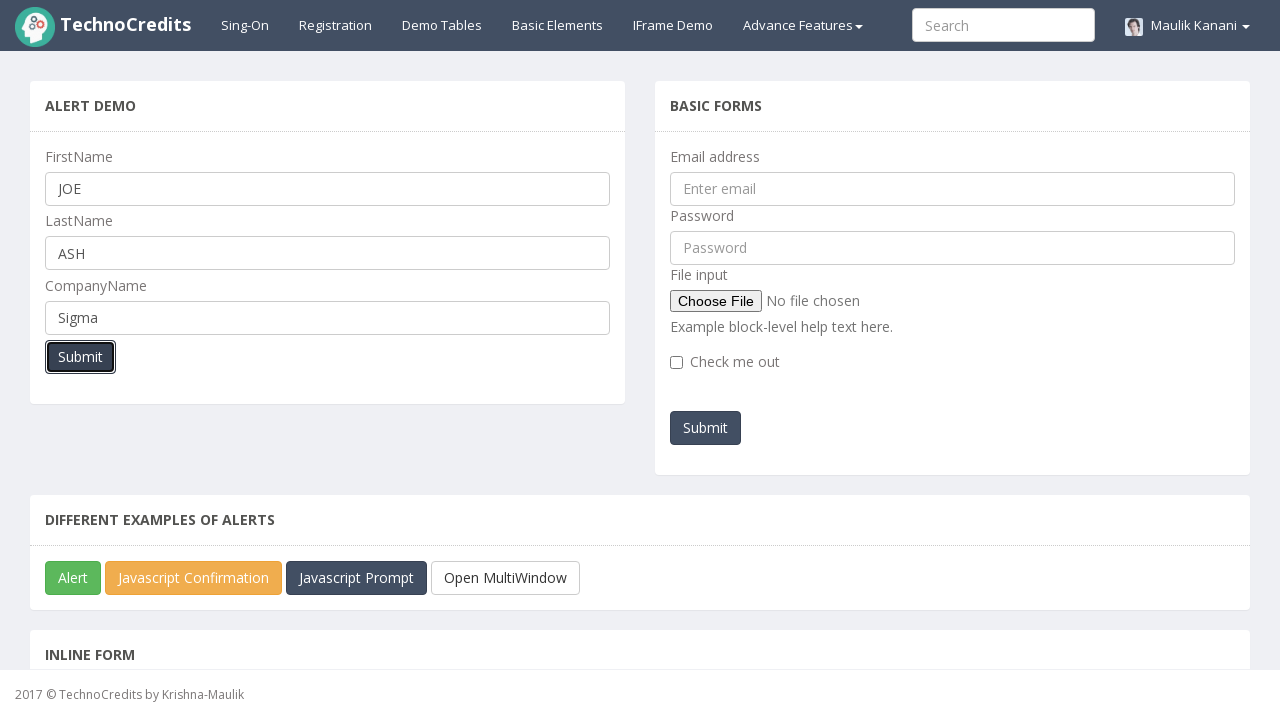